Navigates through OLX.pl categories to search for horses with a specific term, clicking through Animals > Horses categories and performing a search

Starting URL: https://www.olx.pl

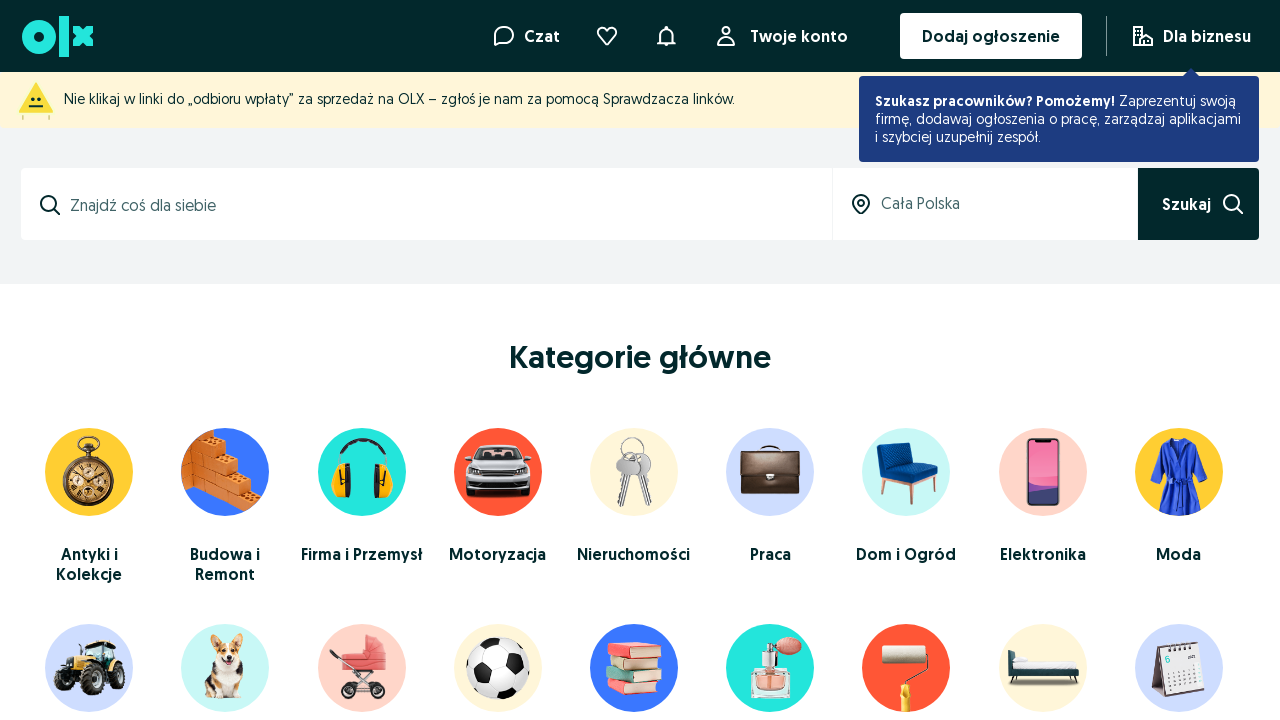

Clicked on Animals (Zwierzęta) category at (56, 360) on a:text('Zwierzęta')
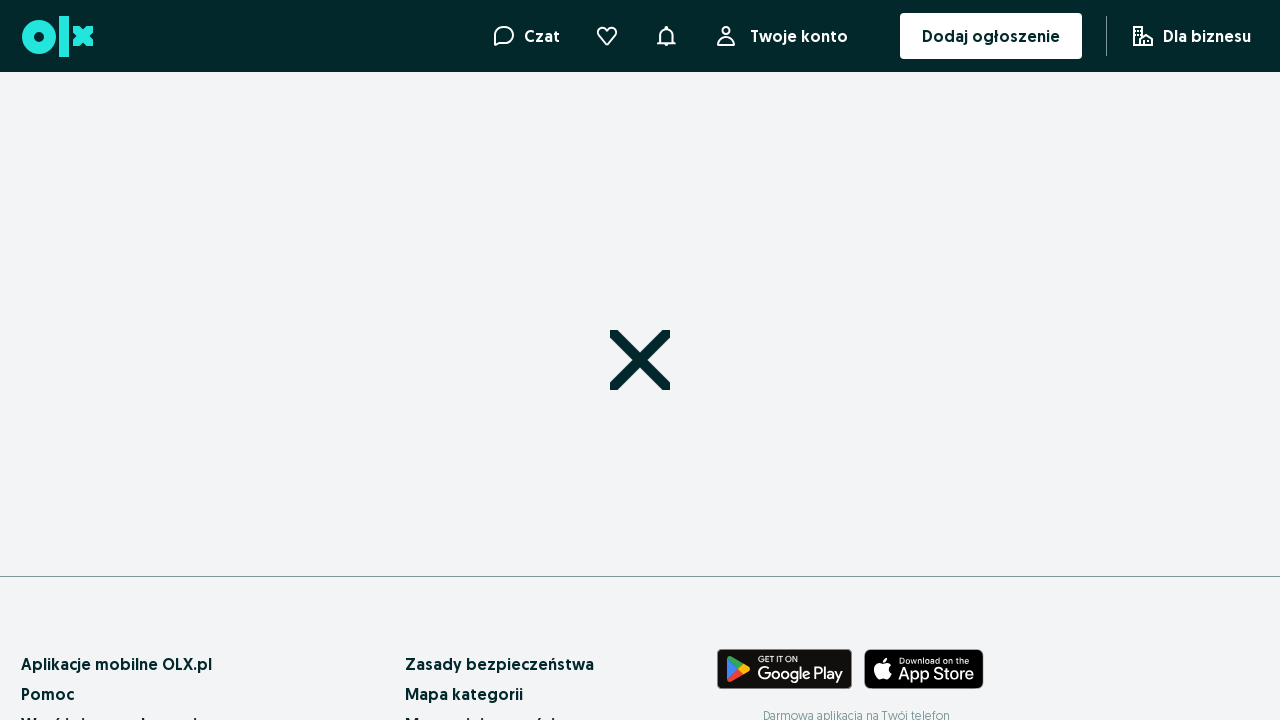

Clicked on Horses (Konie) subcategory at (1002, 603) on a:text('Konie')
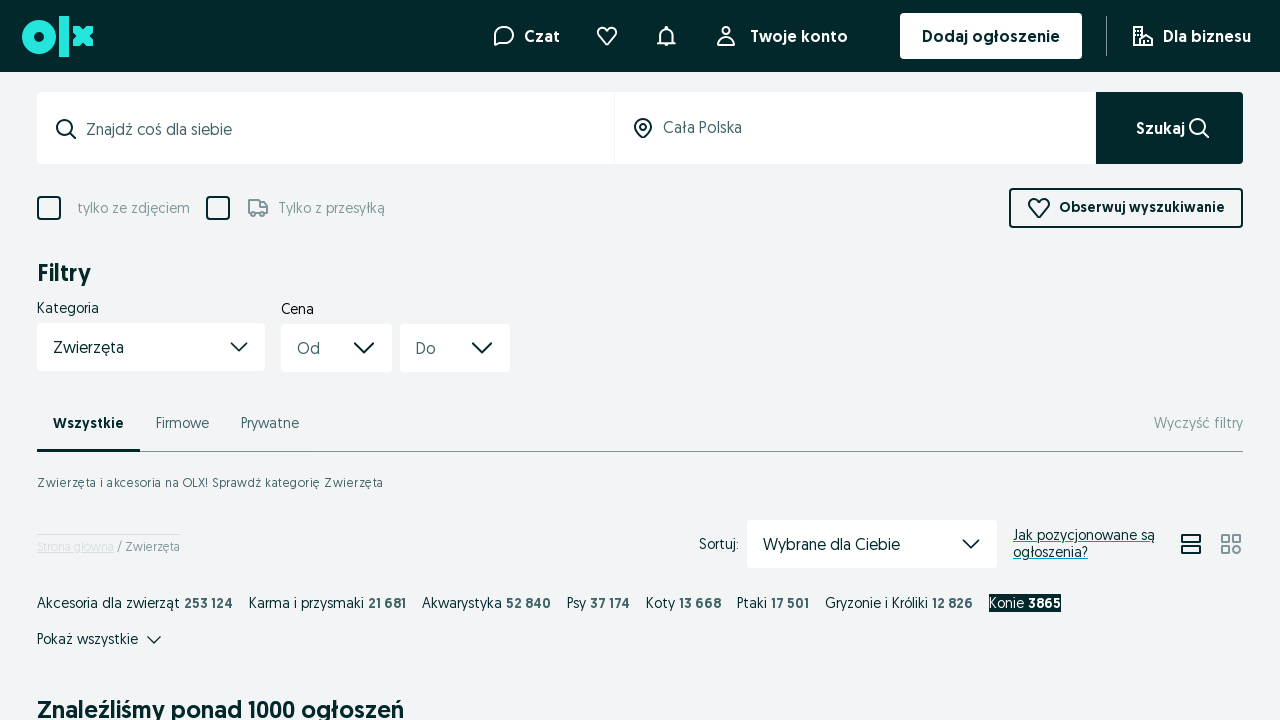

Filled search field with term 'feliński' on #search
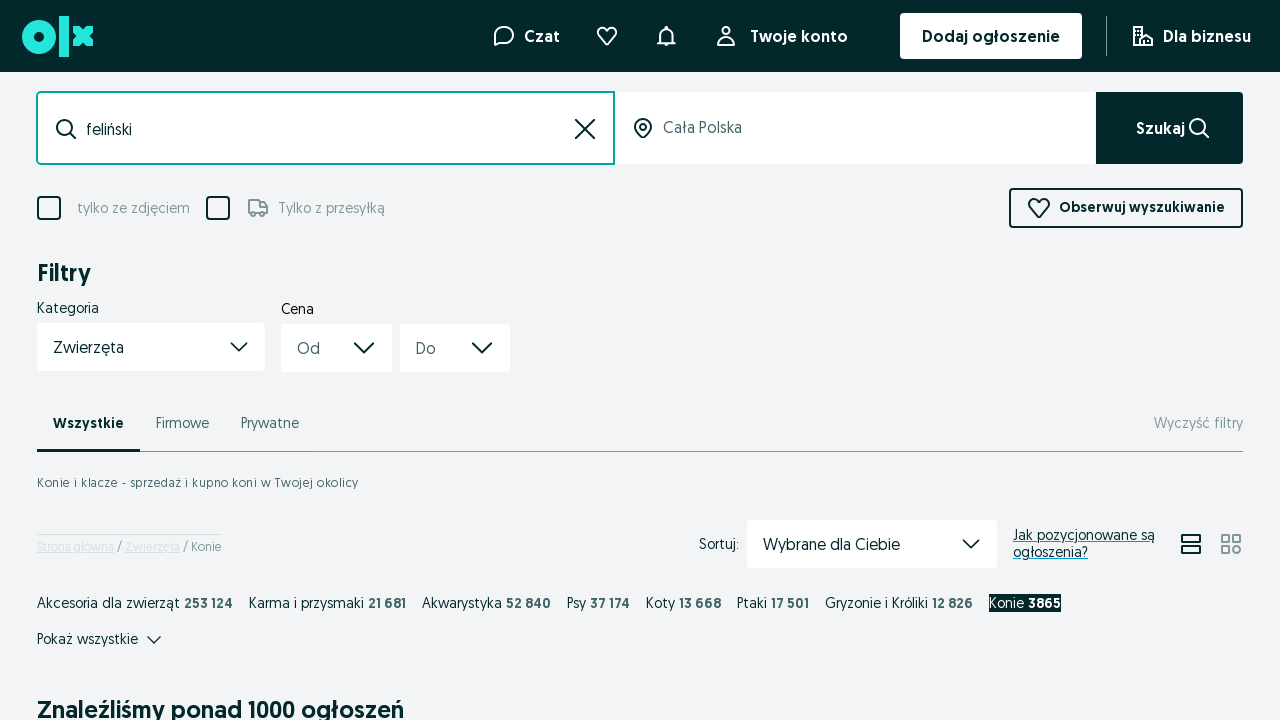

Clicked search submit button at (1170, 128) on button[data-testid='search-submit']
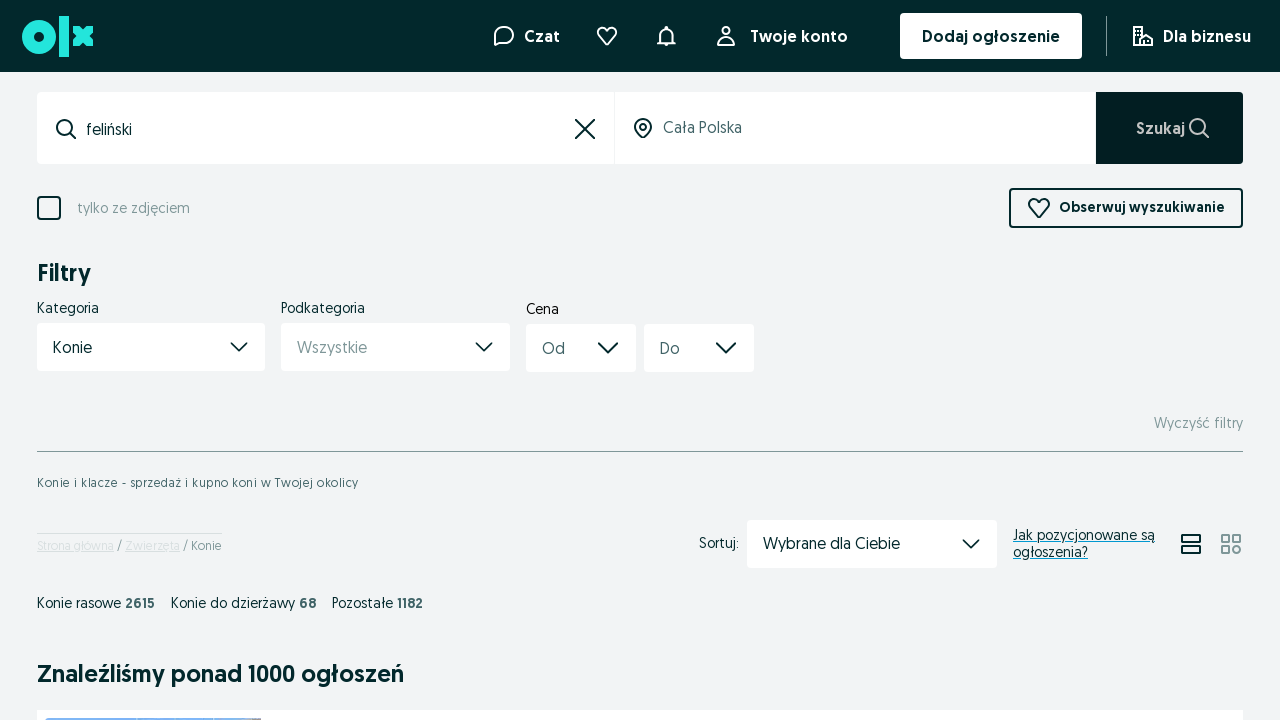

Waited 5 seconds for search results to load
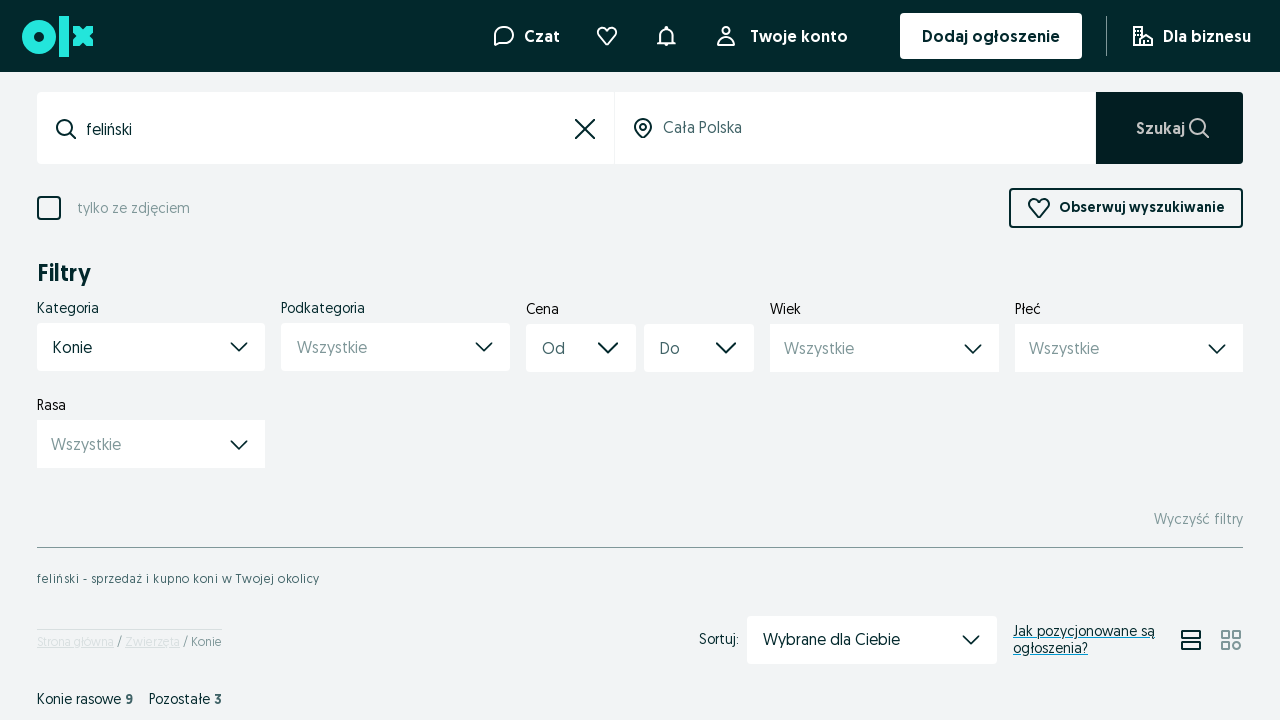

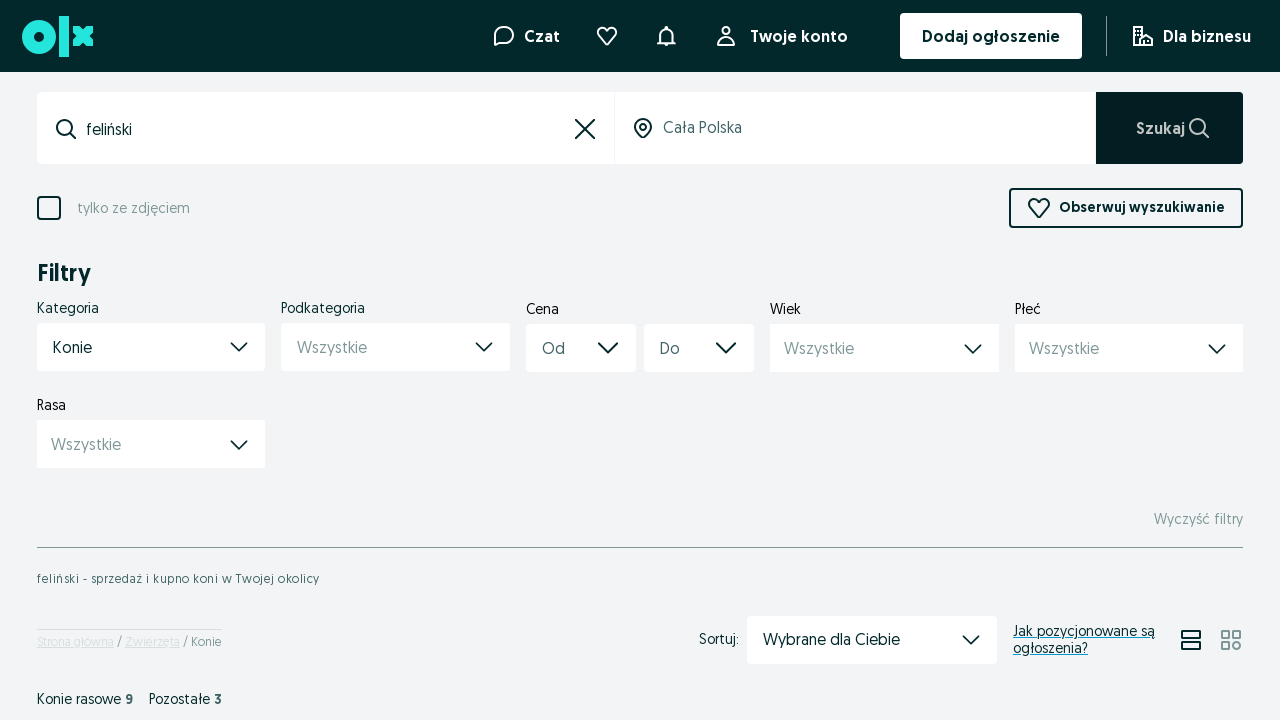